Tests clicking a button located by CSS selector ID

Starting URL: https://www.qa-practice.com/elements/button/simple

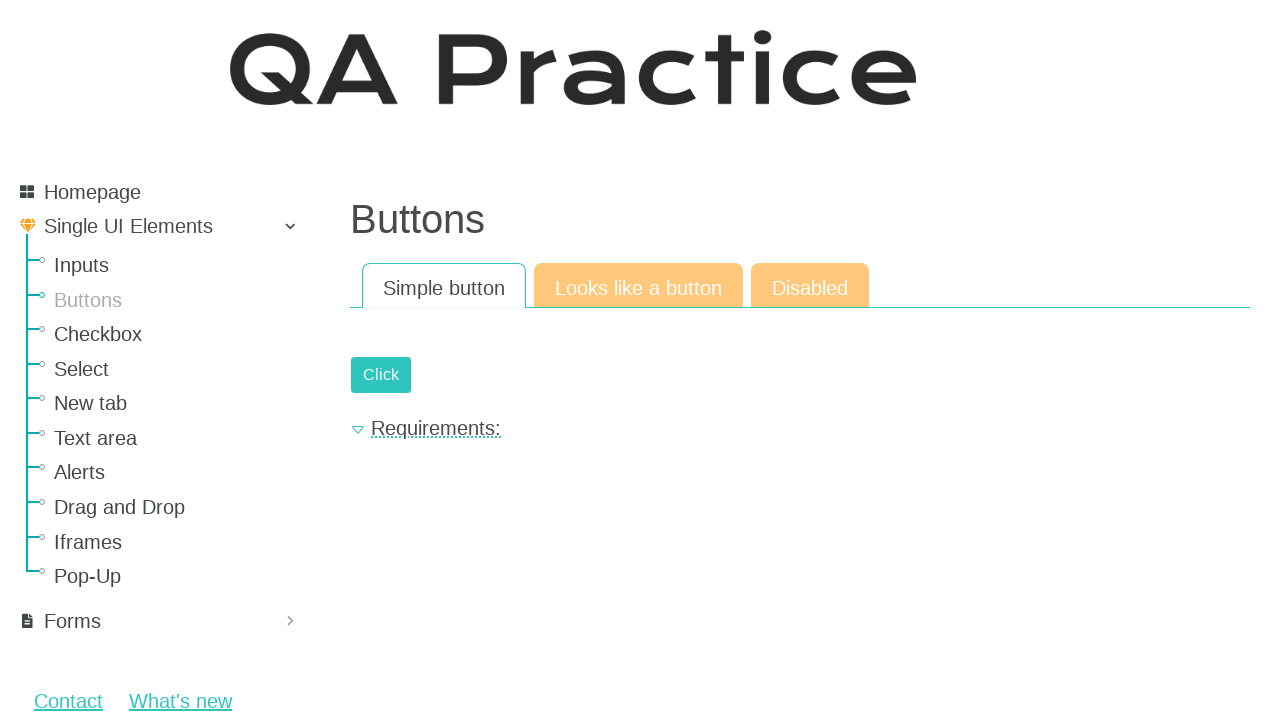

Clicked submit button located by CSS selector ID at (381, 375) on #submit-id-submit
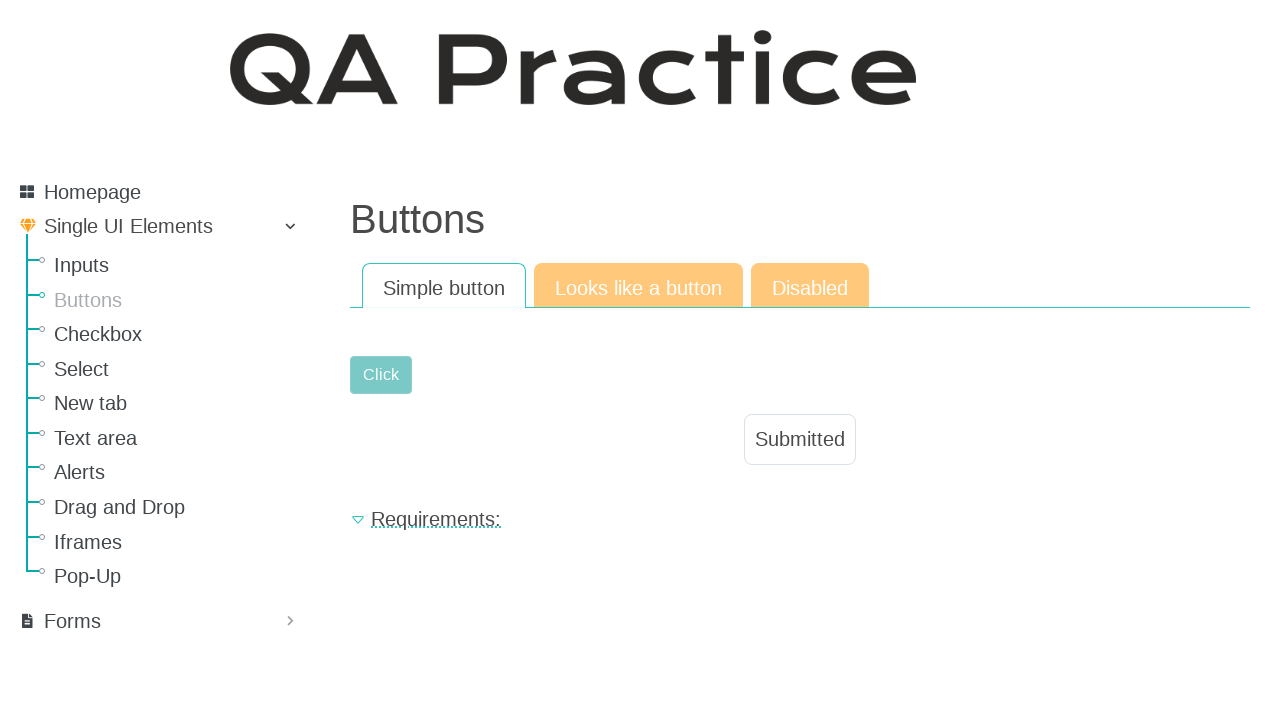

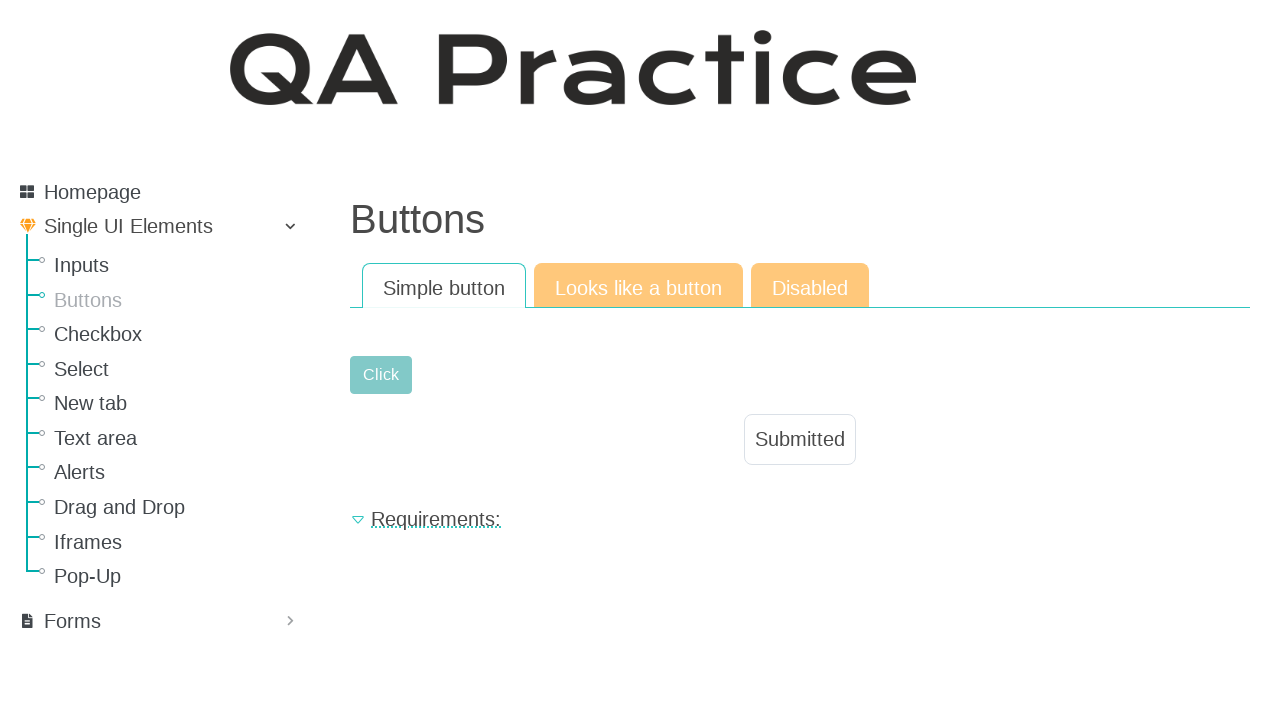